Interacts with a random number generator website by clearing the max number field, entering a new value (1000), clicking the generate button, and waiting for the result to appear.

Starting URL: https://randstuff.ru/number/

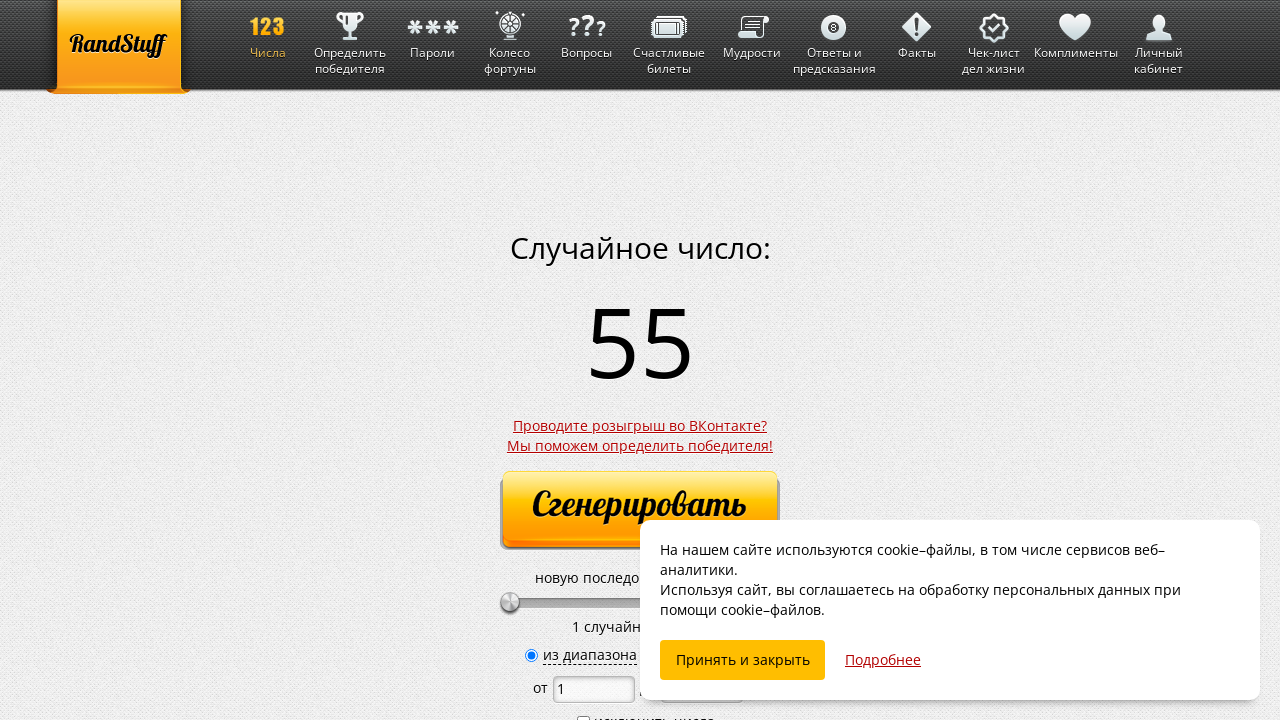

Pressed Backspace to clear max number field (1st keystroke) on xpath=//*[@id="number-end"]
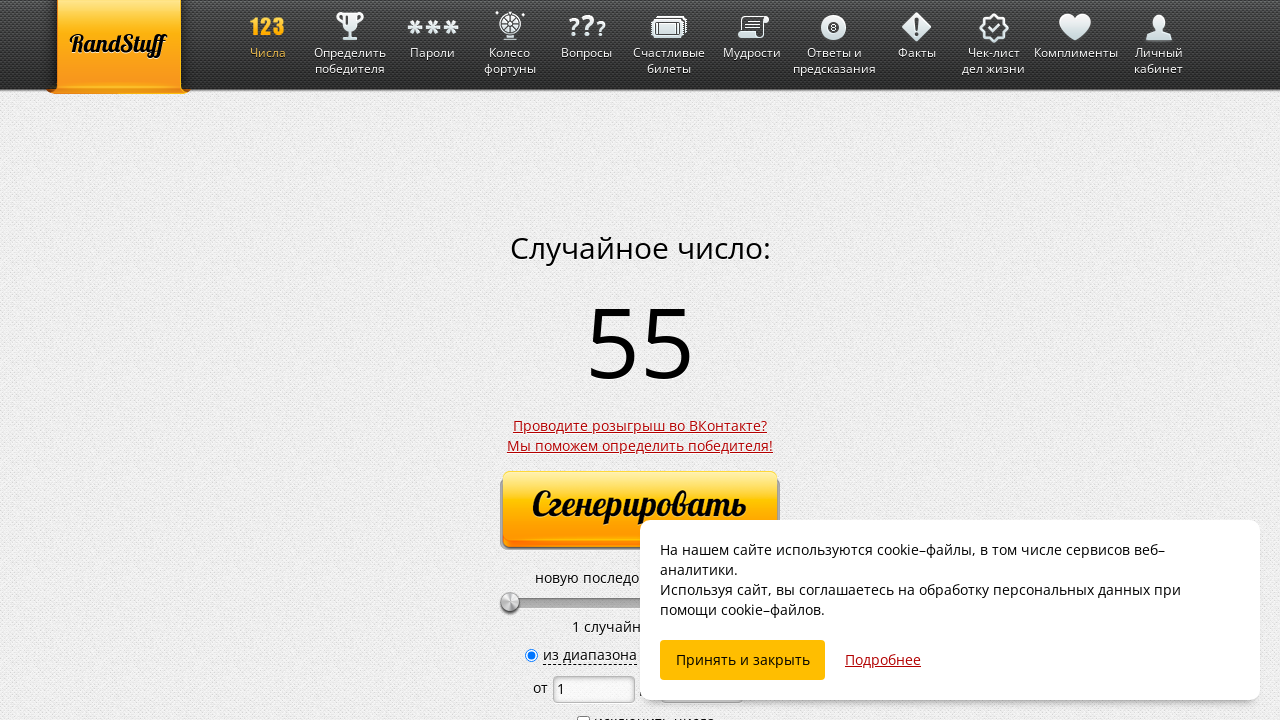

Pressed Backspace to clear max number field (2nd keystroke) on xpath=//*[@id="number-end"]
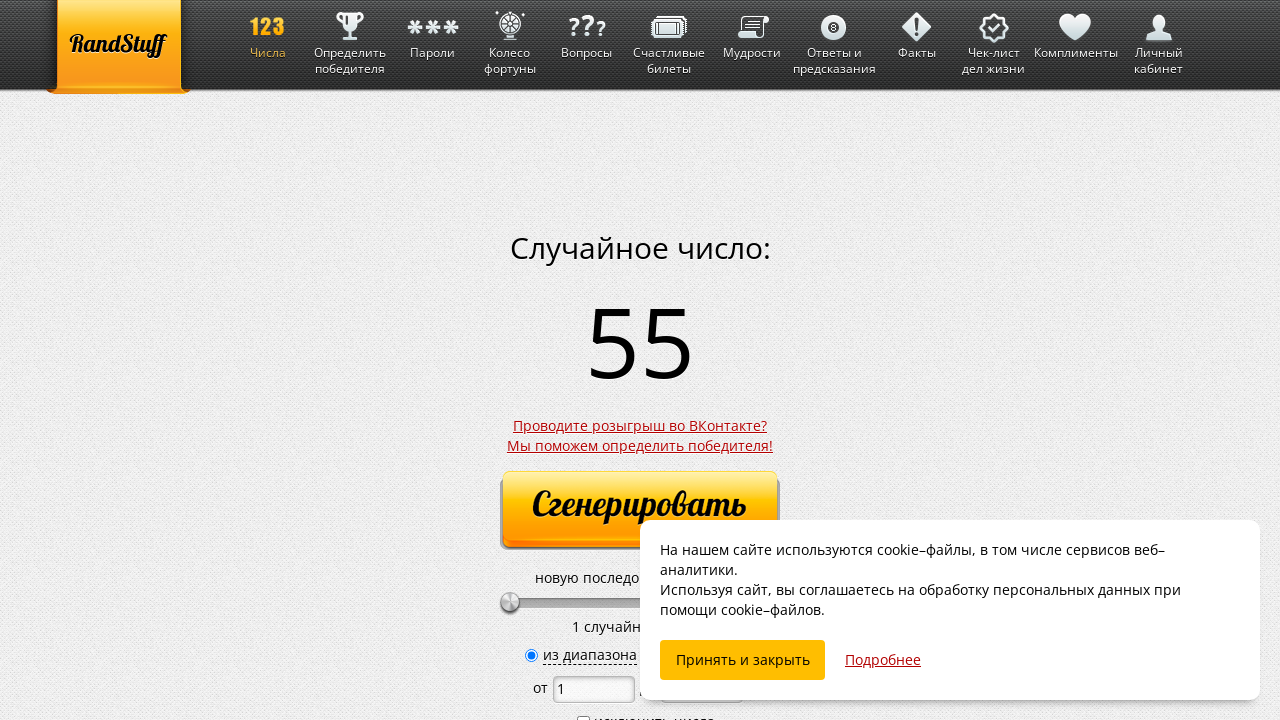

Pressed Backspace to clear max number field (3rd keystroke) on xpath=//*[@id="number-end"]
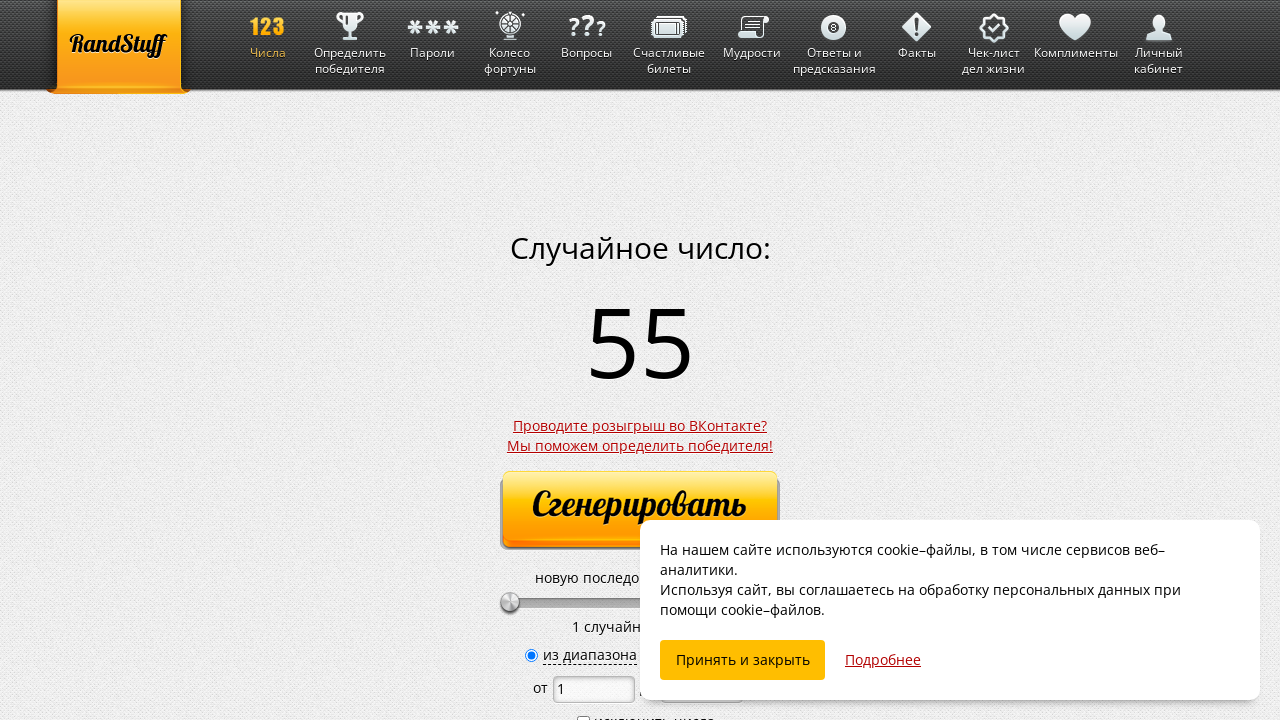

Filled max number field with value 1000 on xpath=//*[@id="number-end"]
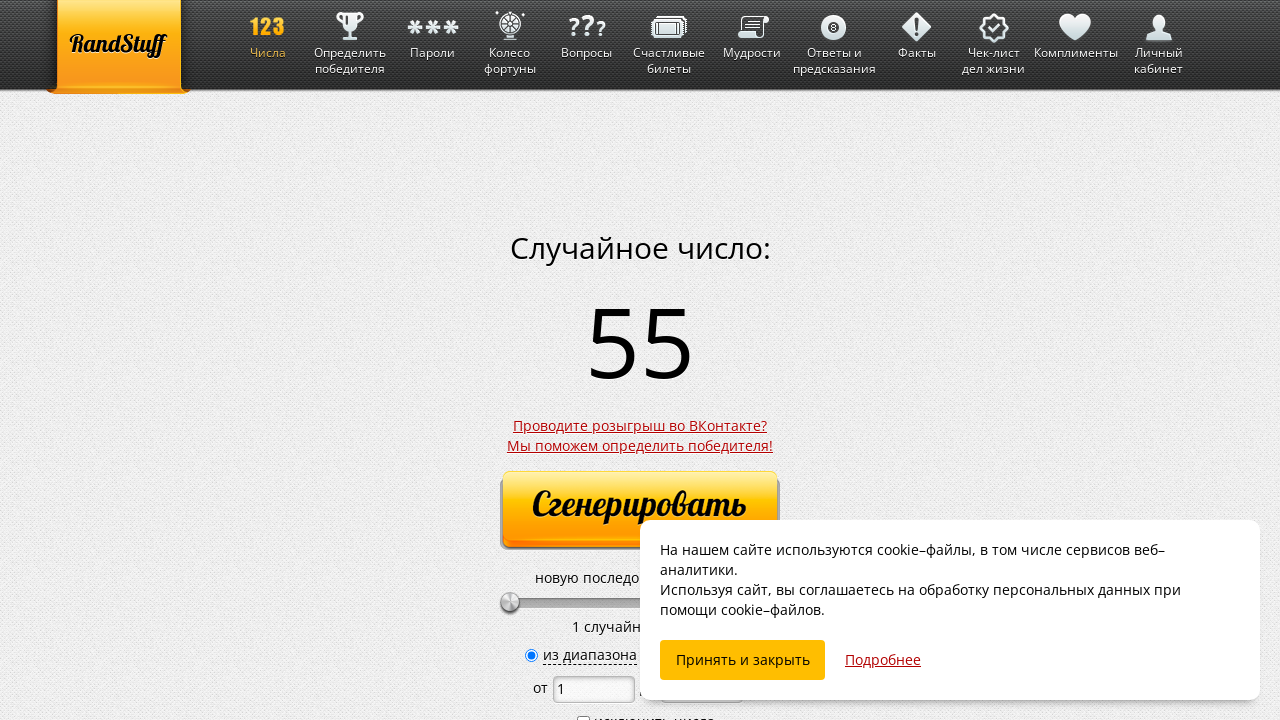

Clicked generate button to produce random number at (640, 511) on xpath=//*[@id="button"]
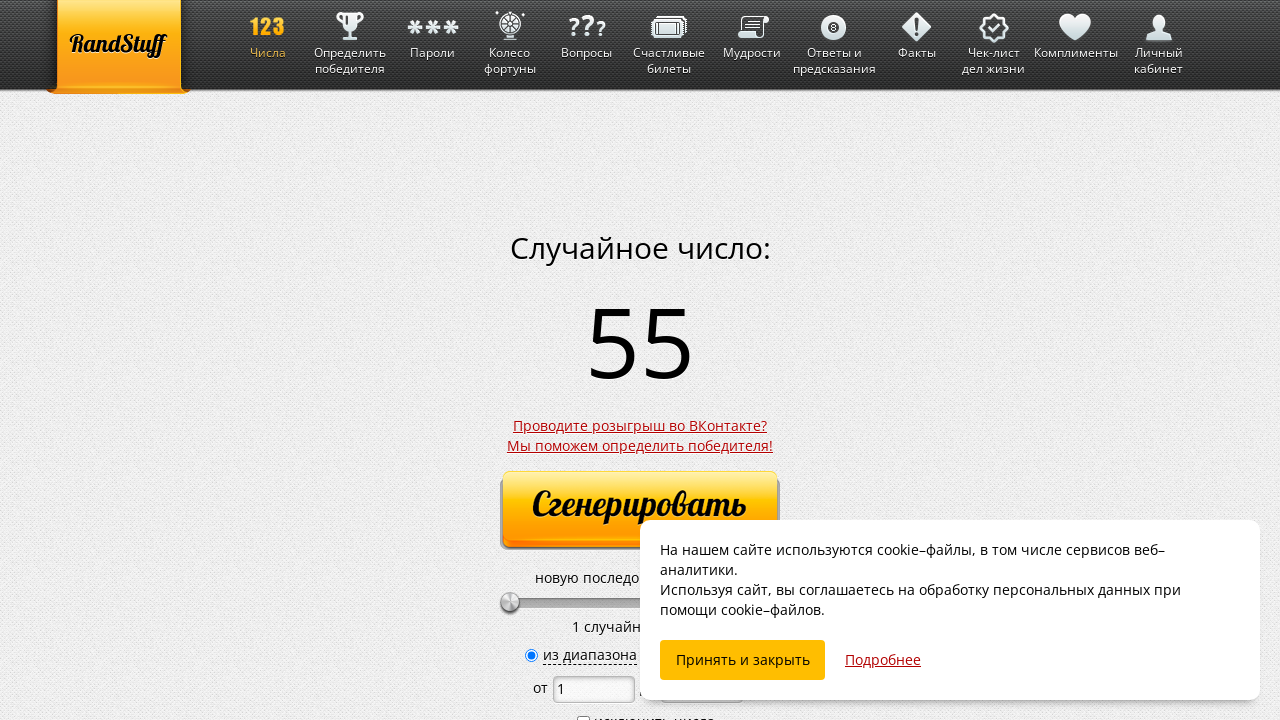

Random number result appeared on the page
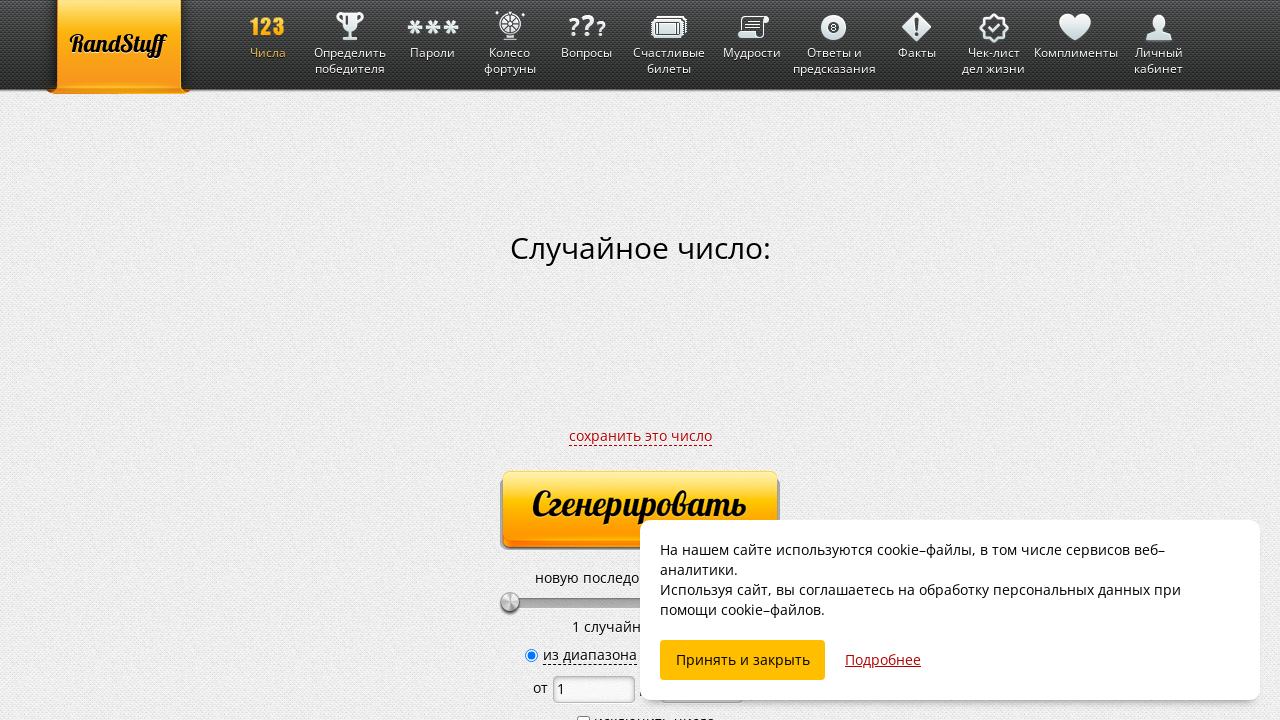

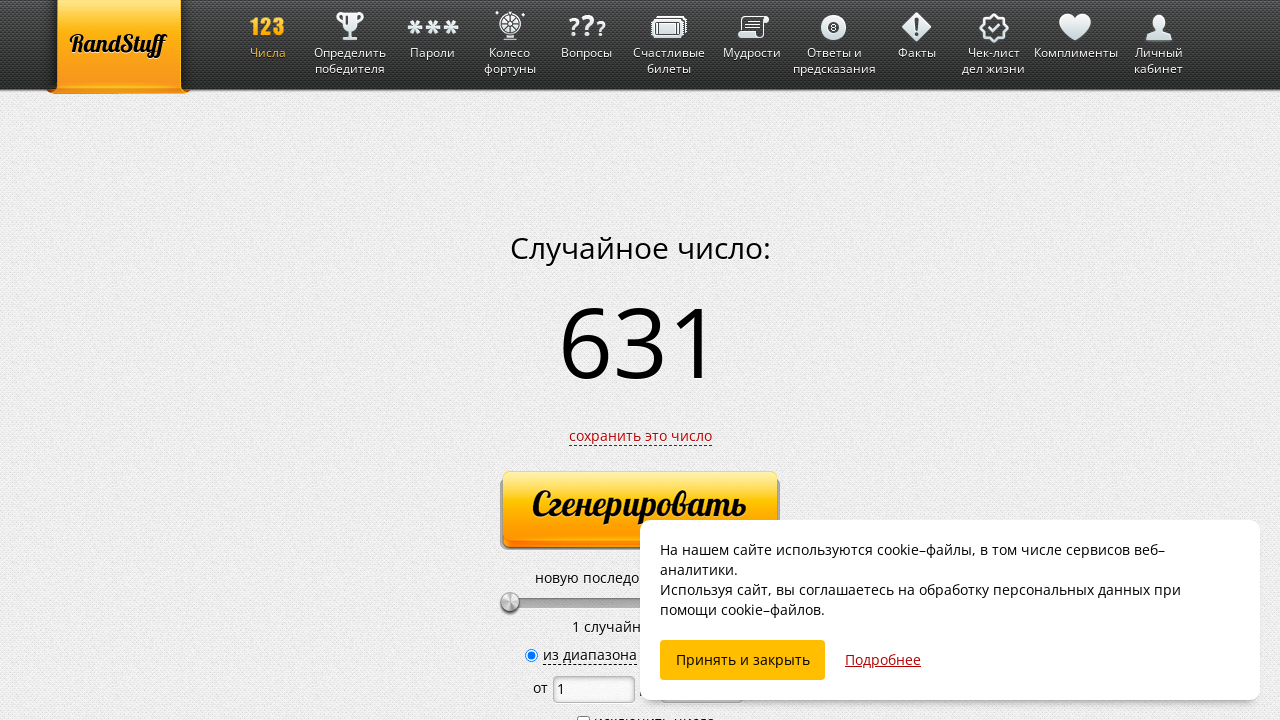